Tests show/hide functionality of a text input element by clicking hide and show buttons and verifying the element's display state

Starting URL: https://www.letskodeit.com/practice

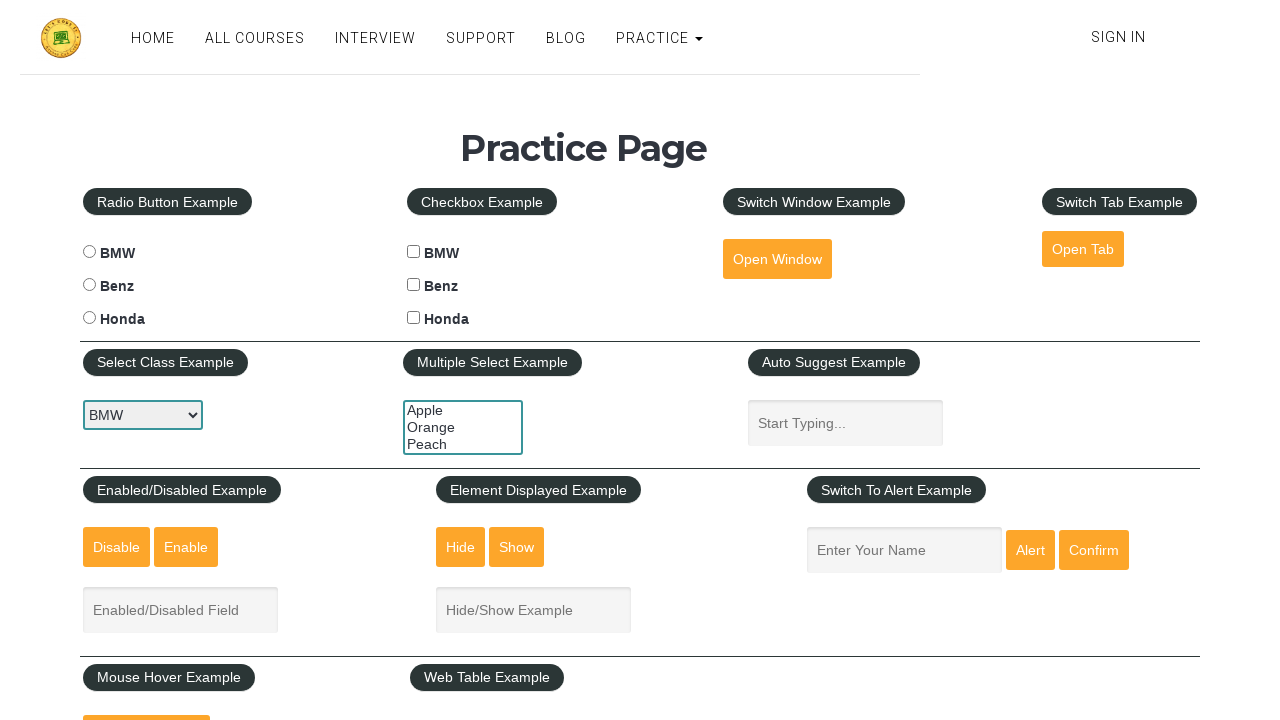

Located the display text input element
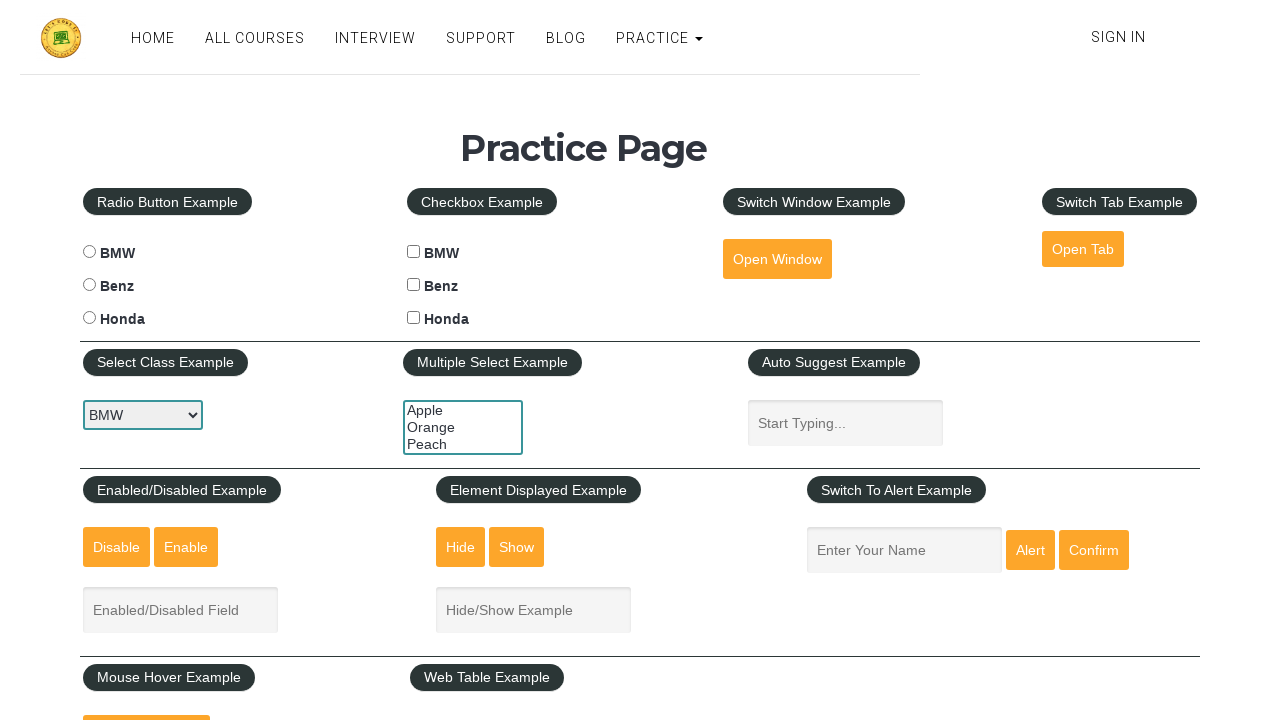

Verified that the text input element is initially visible
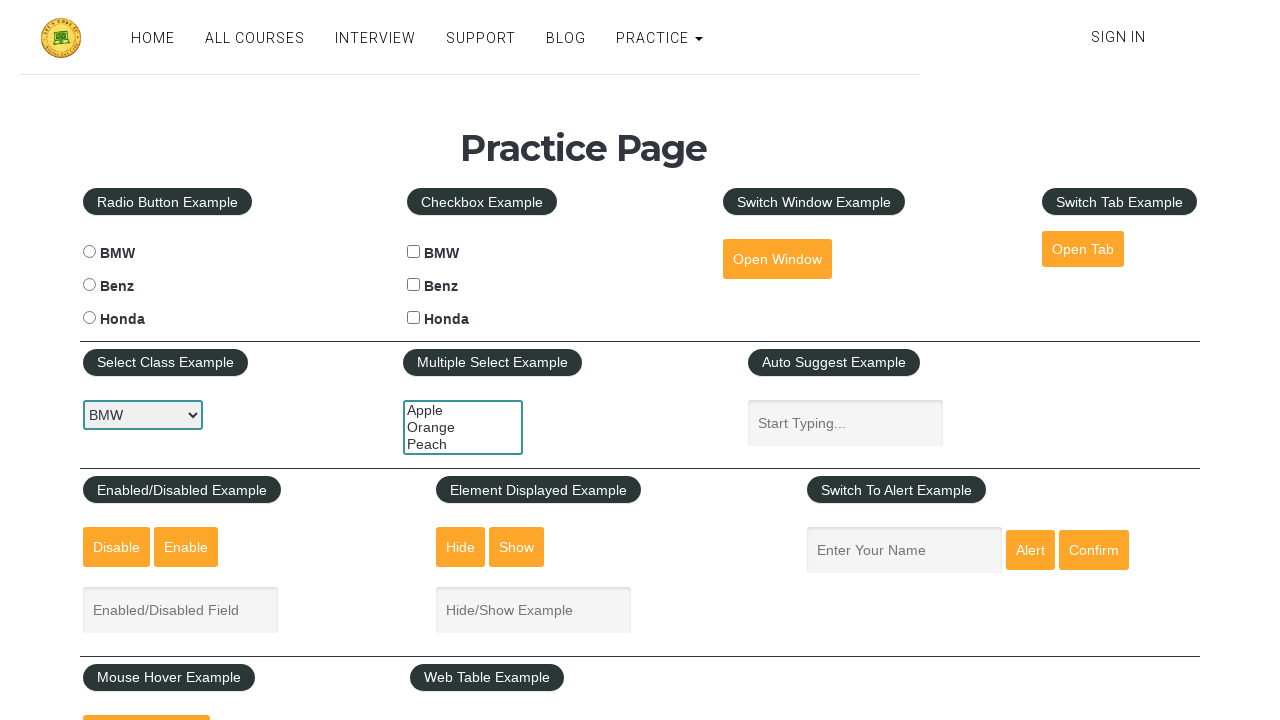

Clicked the hide button to hide the text input element at (461, 547) on #hide-textbox
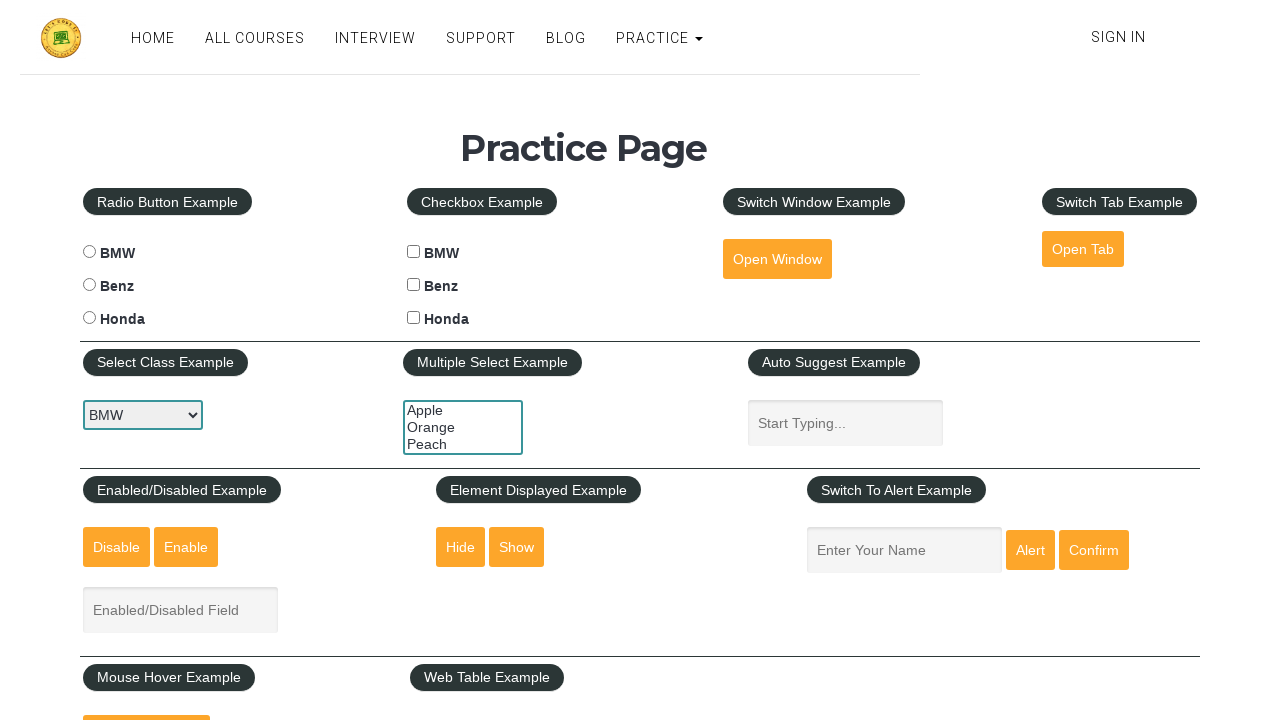

Verified that the text input element is now hidden
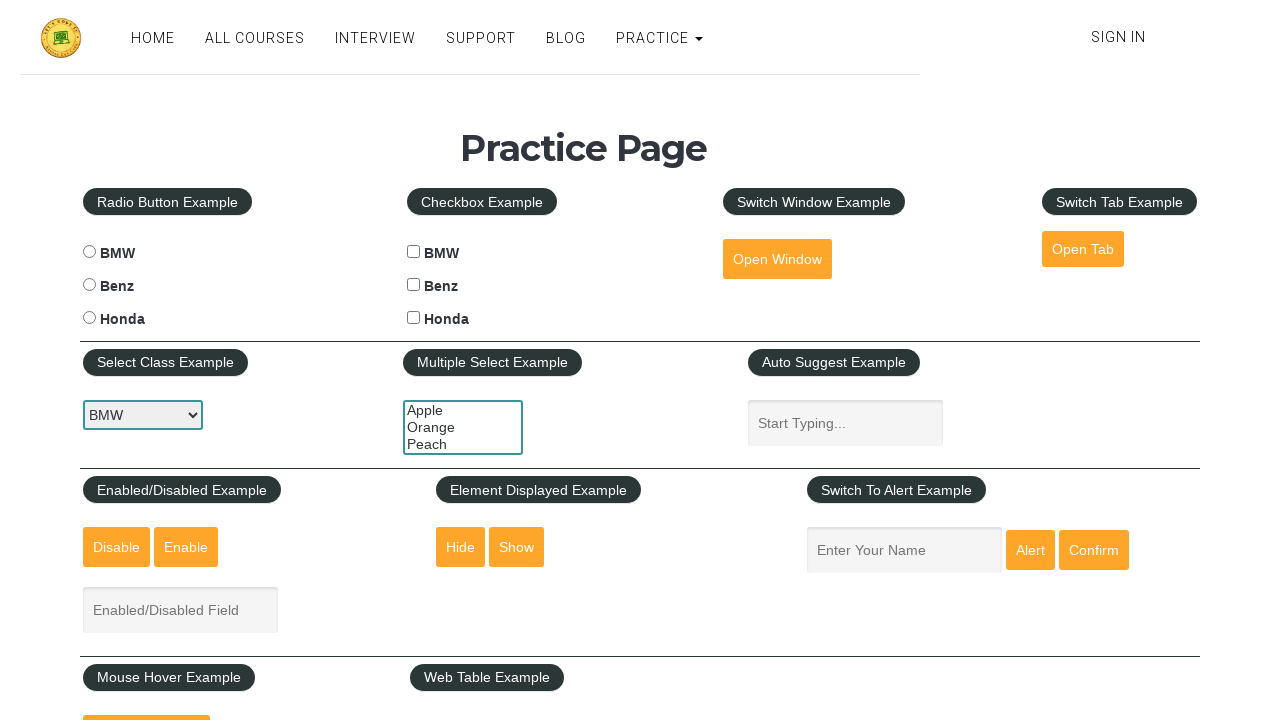

Clicked the show button to reveal the text input element at (517, 547) on #show-textbox
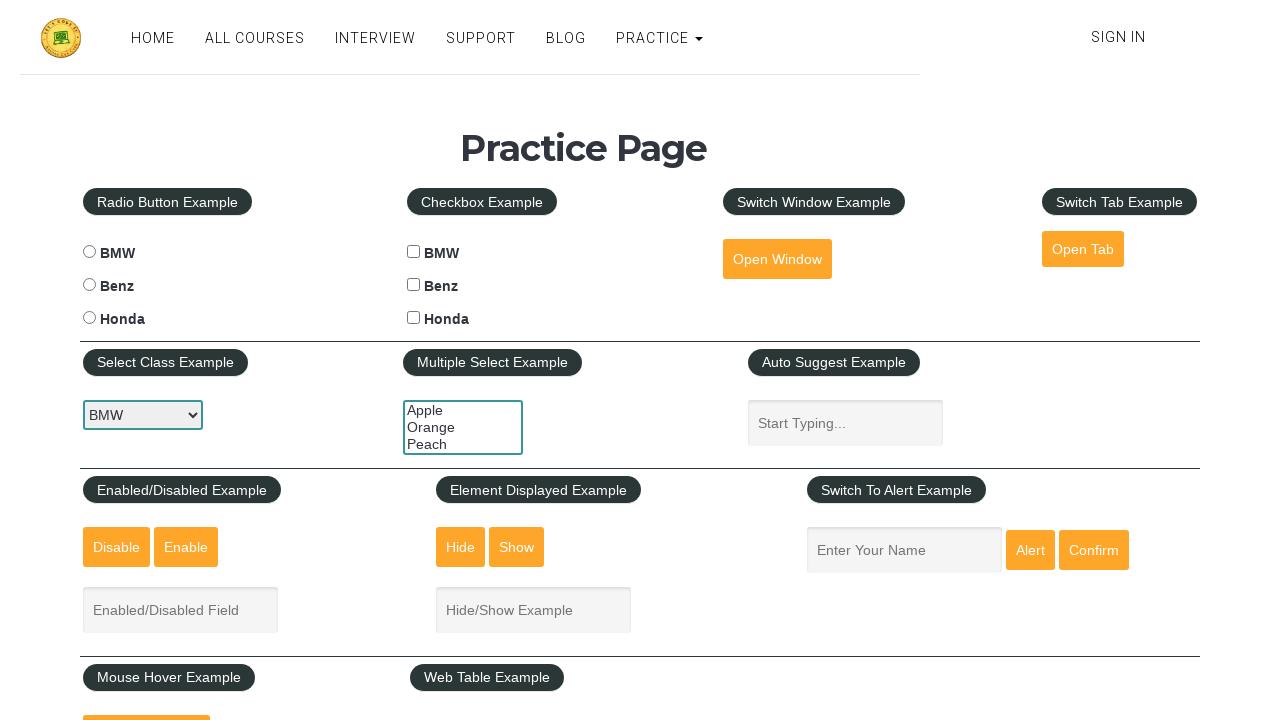

Verified that the text input element is visible again
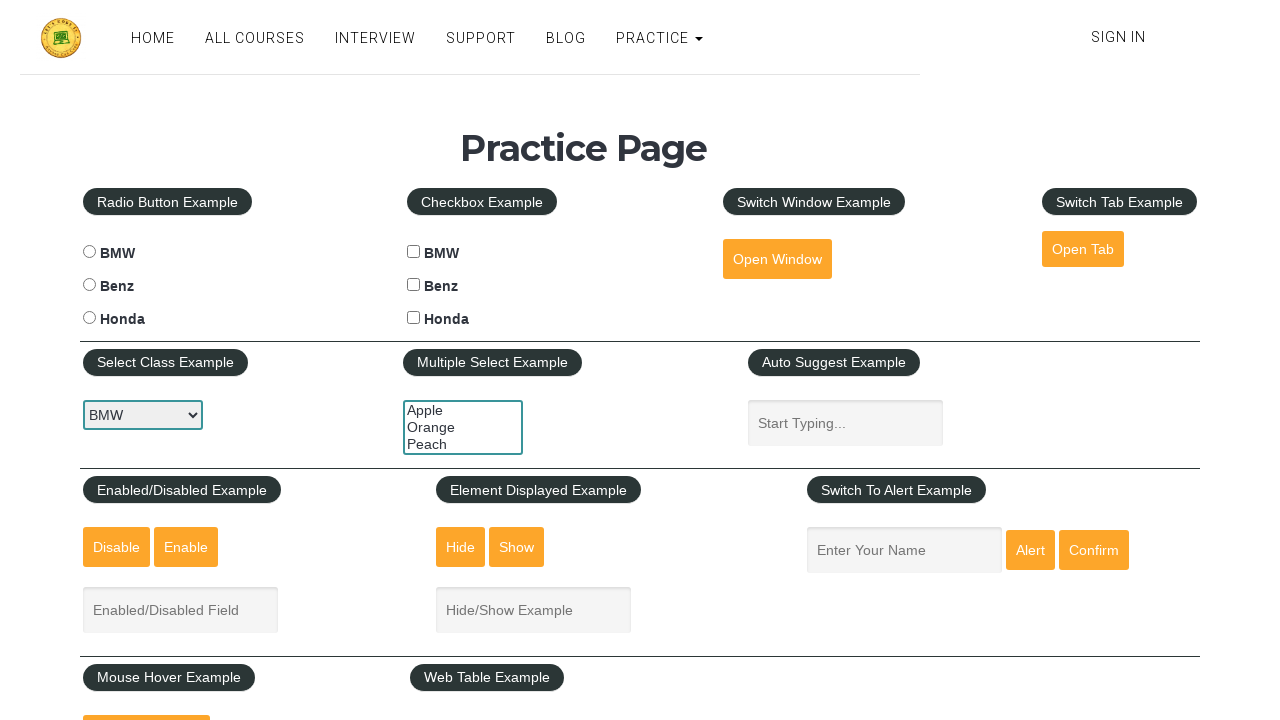

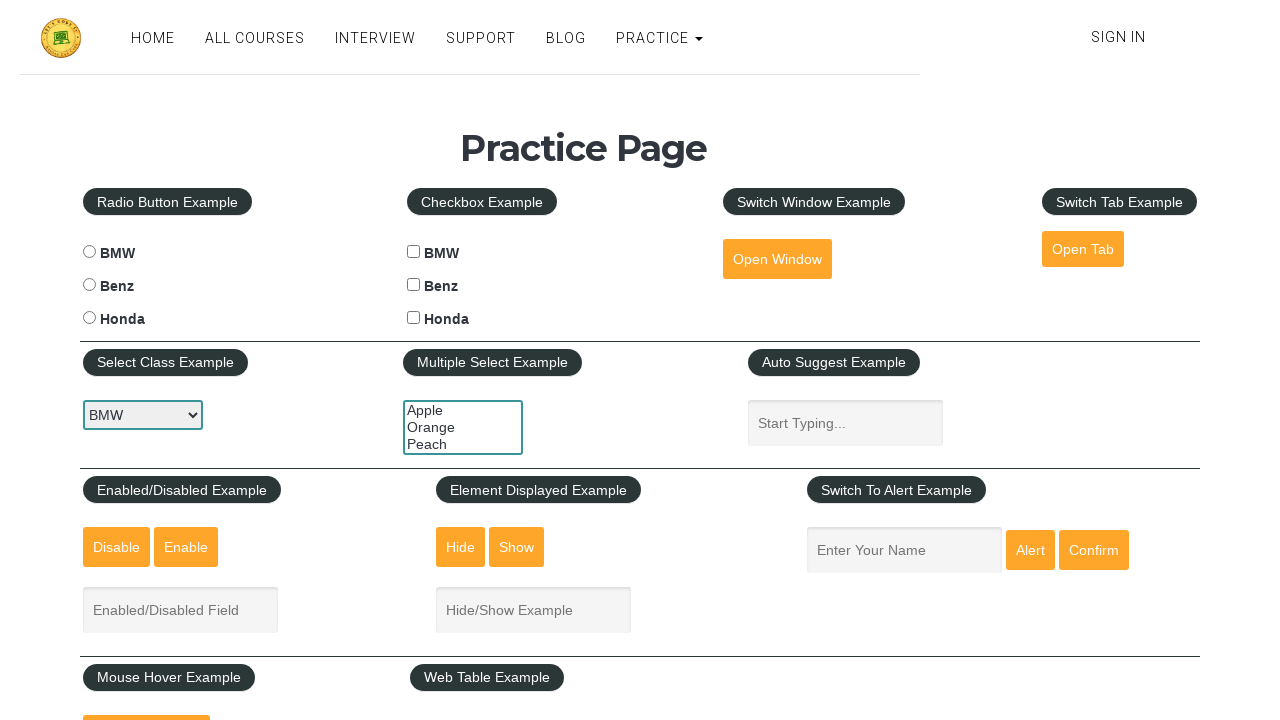